Tests window handling functionality by opening a new window through a link click, switching between parent and child windows, and verifying titles

Starting URL: http://the-internet.herokuapp.com/windows

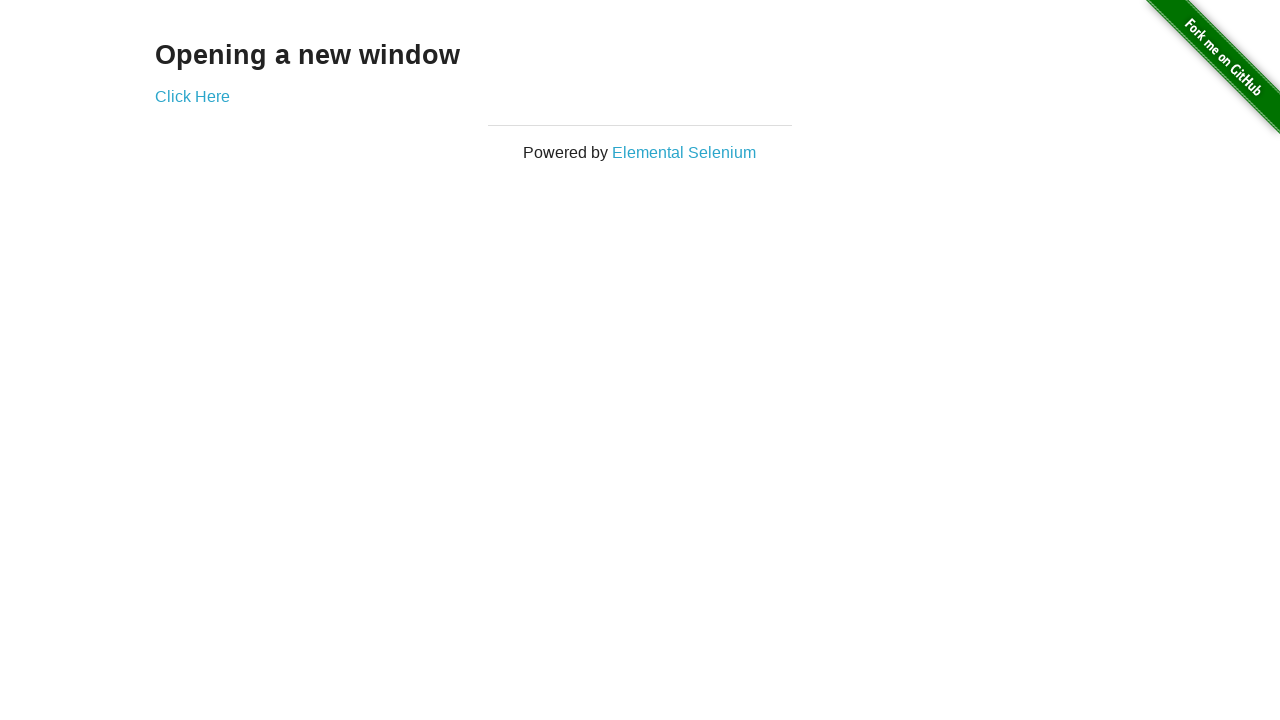

Clicked 'Click Here' link to open new window at (192, 96) on a:has-text('Click Here')
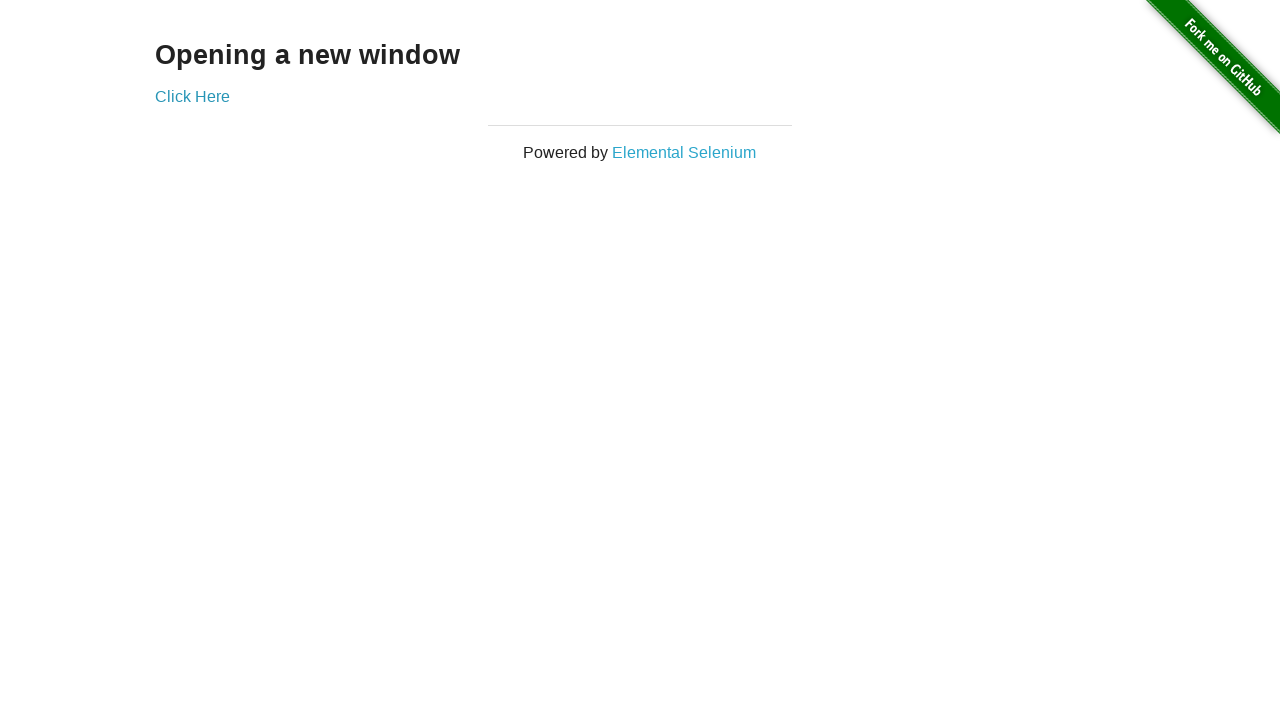

Retrieved child window title: New Window
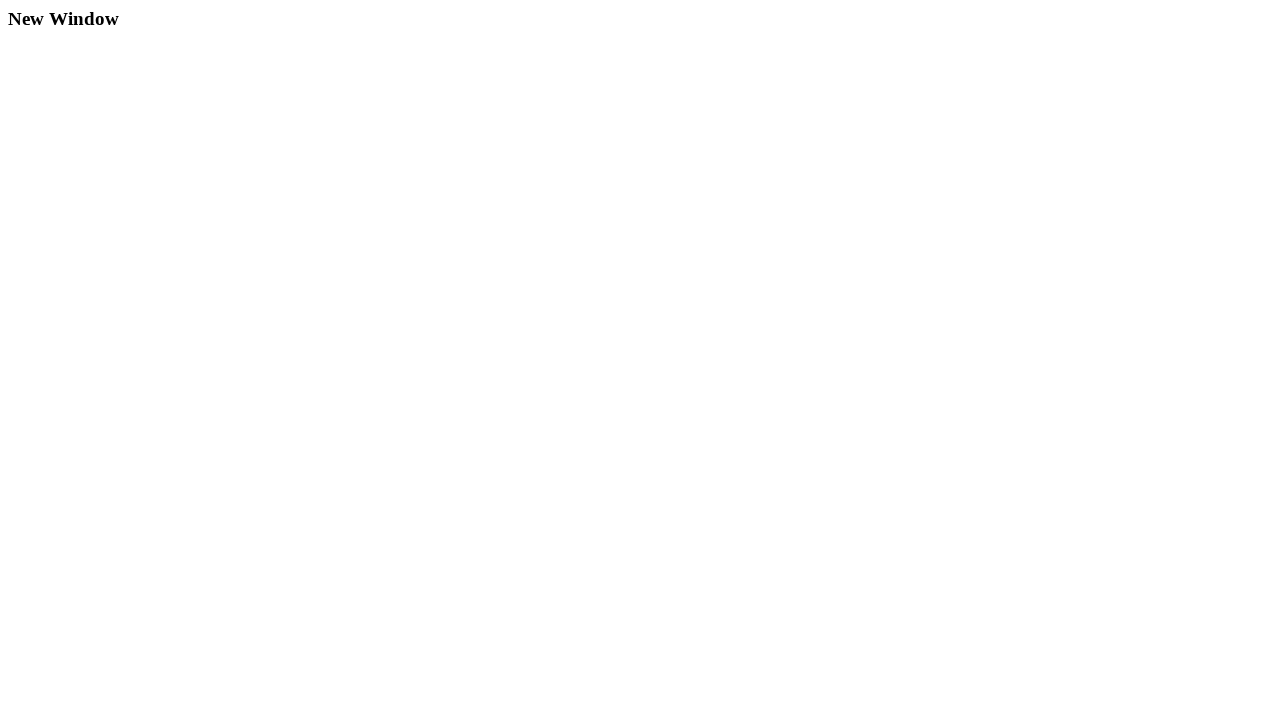

Closed child window
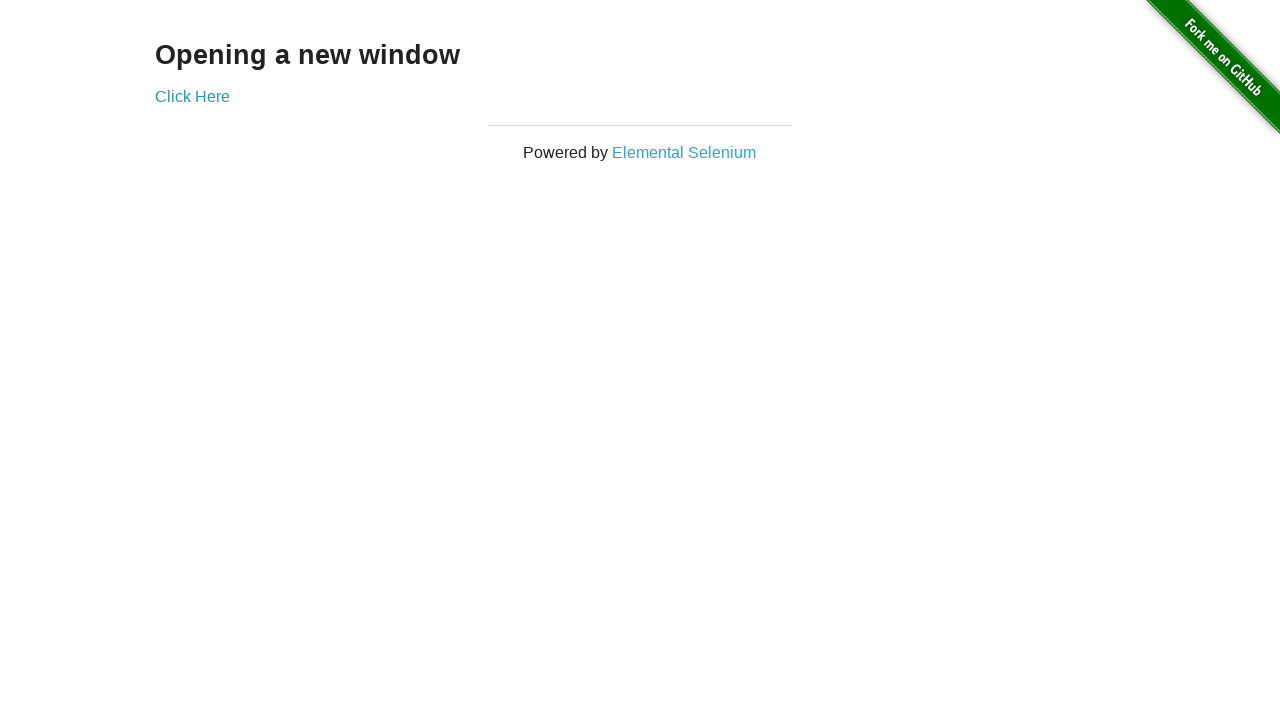

Retrieved parent window title: The Internet
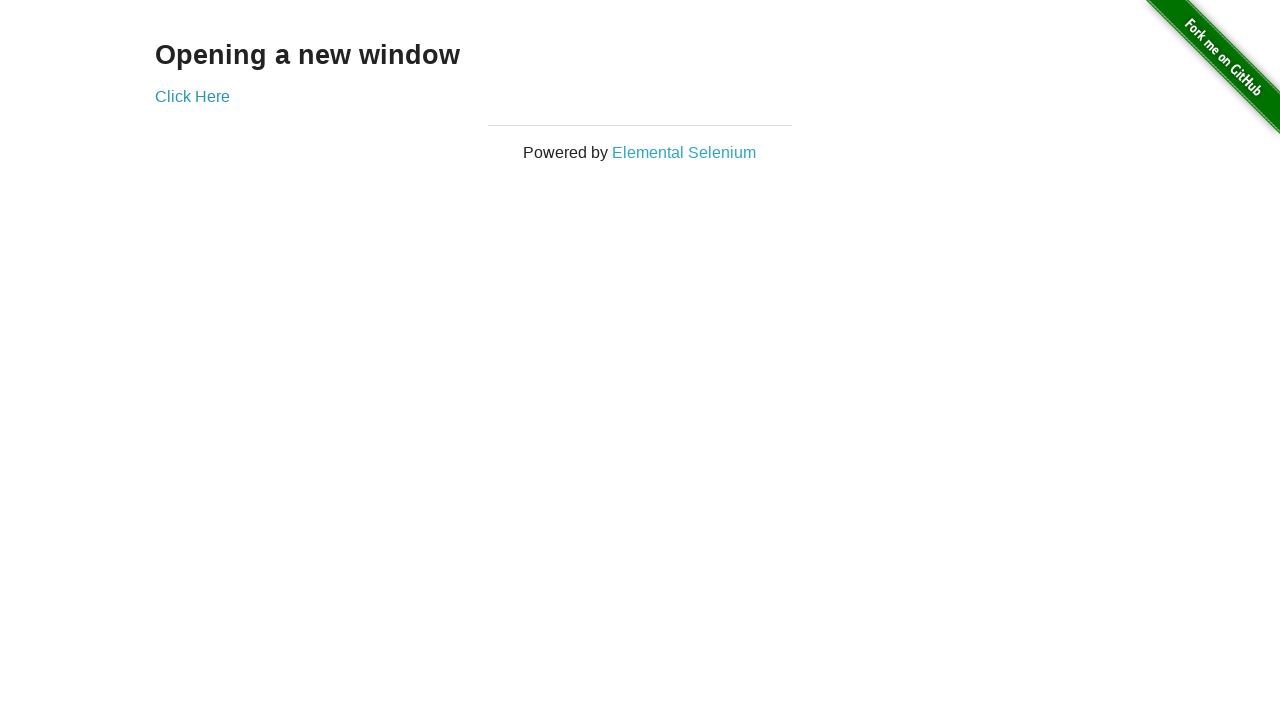

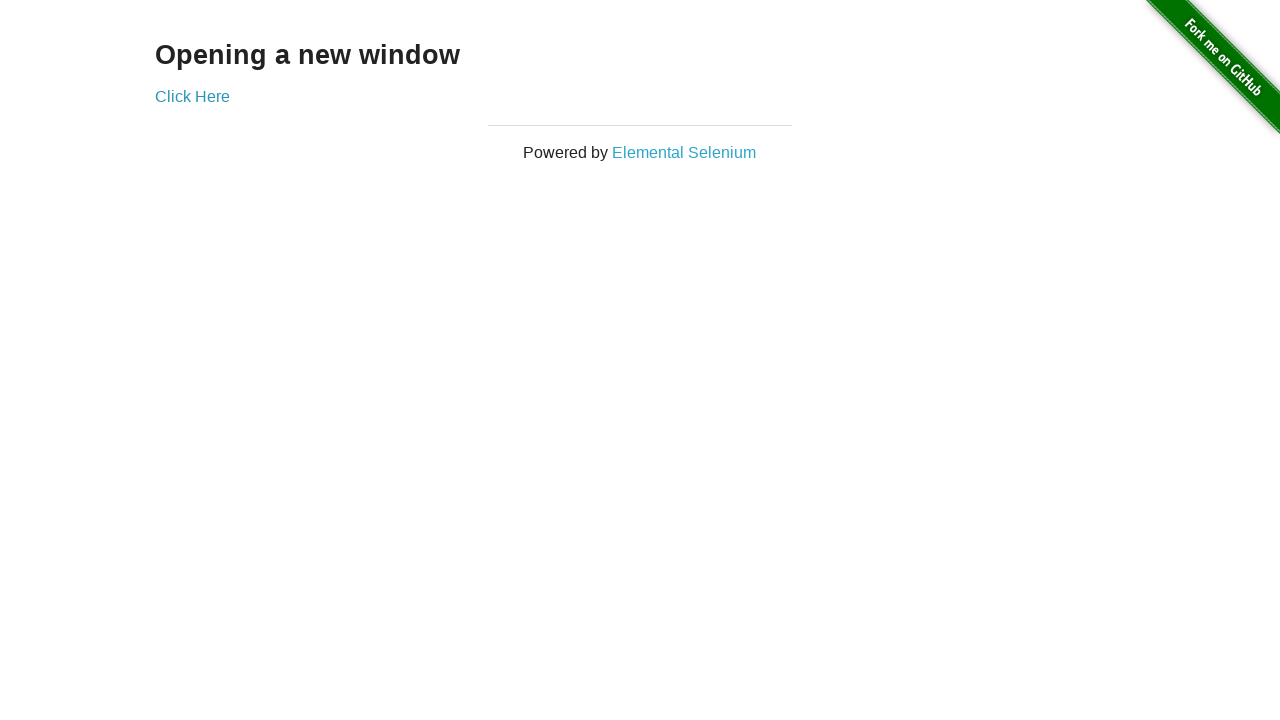